Tests that clicking the Due column header twice sorts the table data in descending order

Starting URL: http://the-internet.herokuapp.com/tables

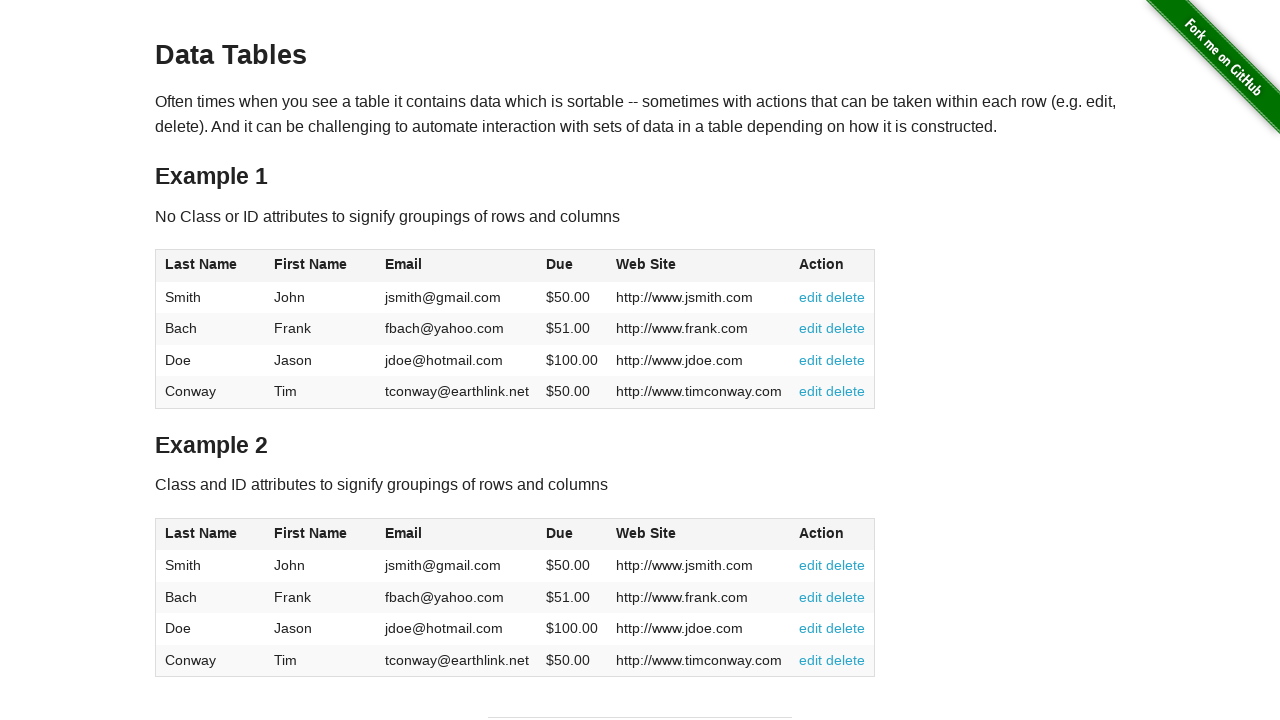

Clicked Due column header (first click) at (572, 266) on #table1 thead tr th:nth-of-type(4)
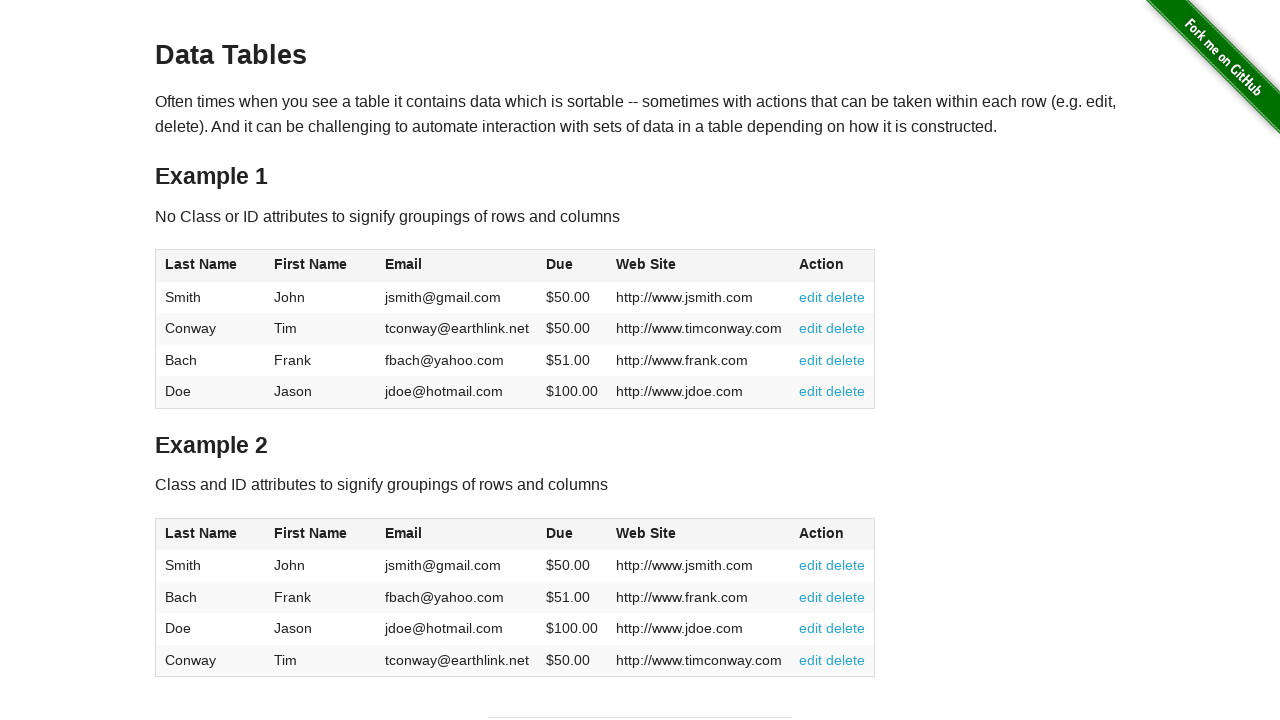

Clicked Due column header (second click to sort descending) at (572, 266) on #table1 thead tr th:nth-of-type(4)
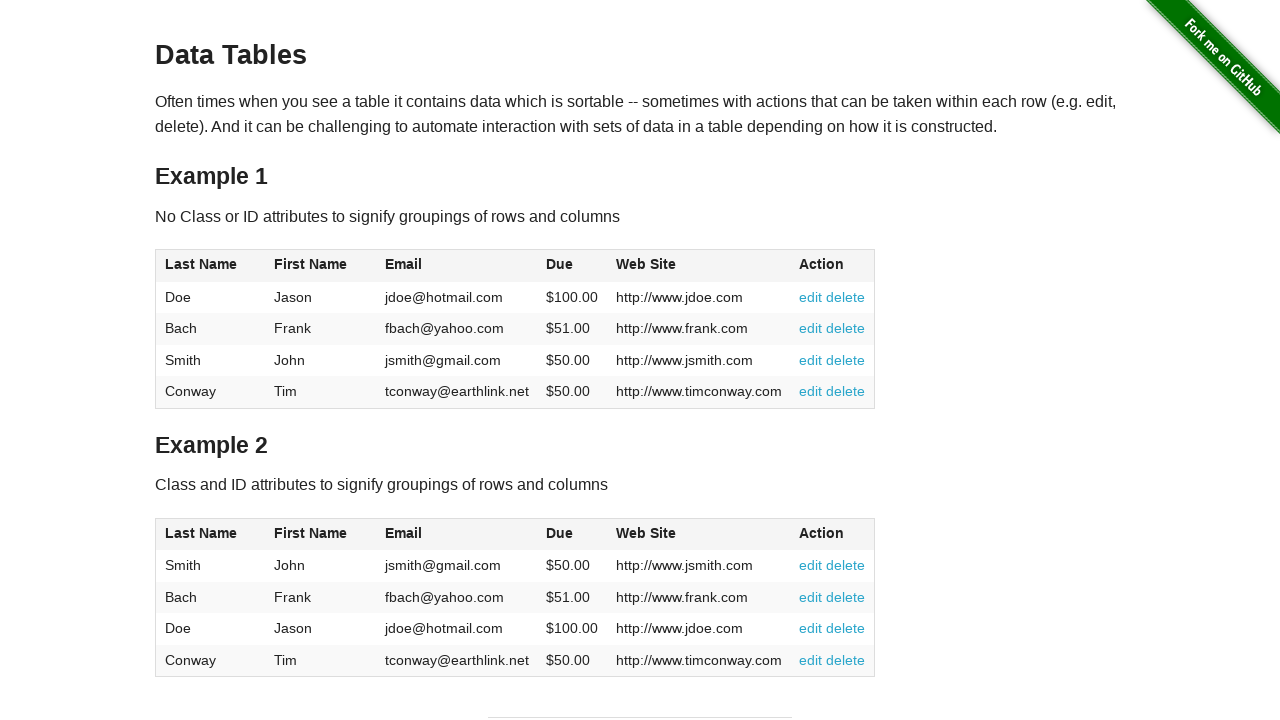

Table sorted by Due column in descending order
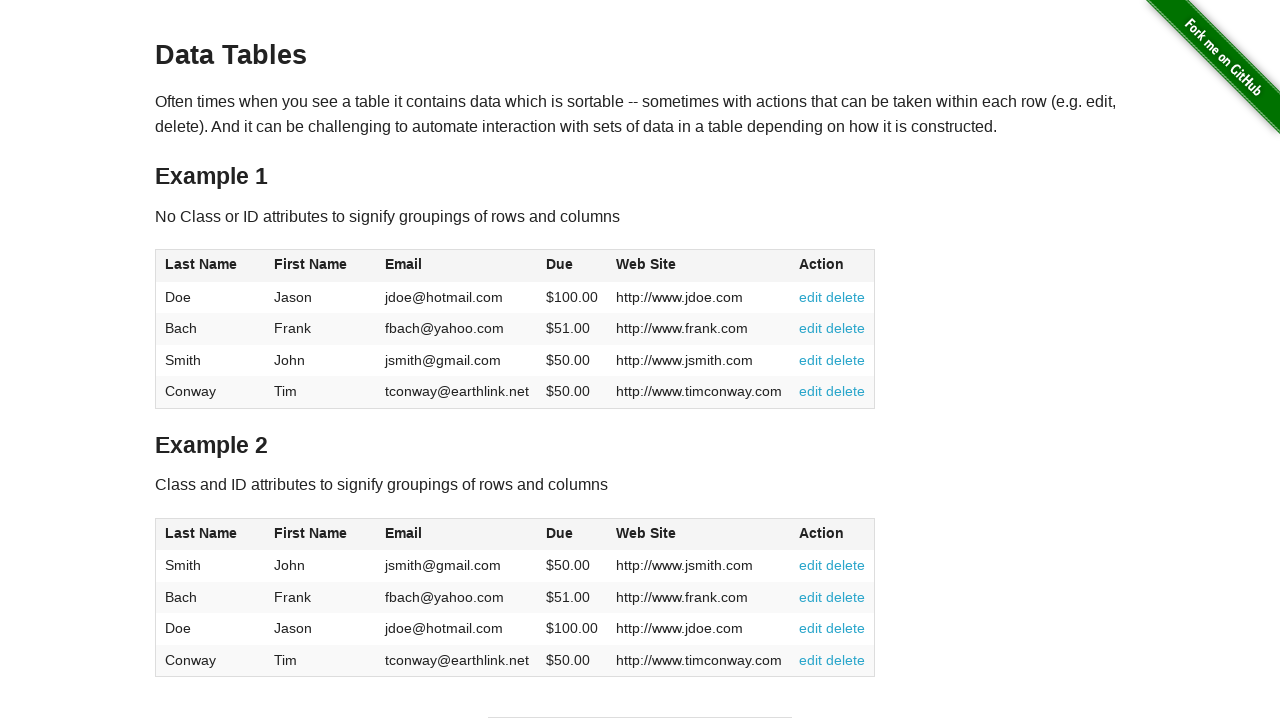

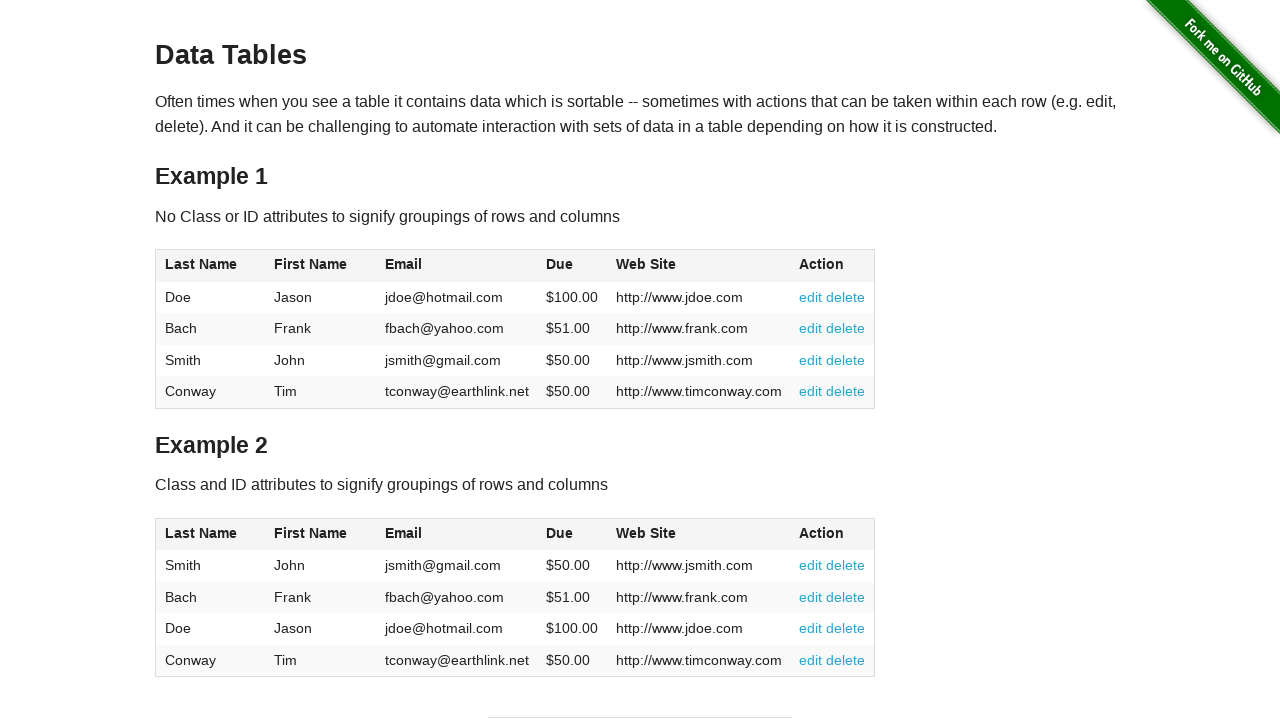